Navigates to Wayfair website and maximizes the browser window to verify the site loads correctly

Starting URL: https://wayfair.com

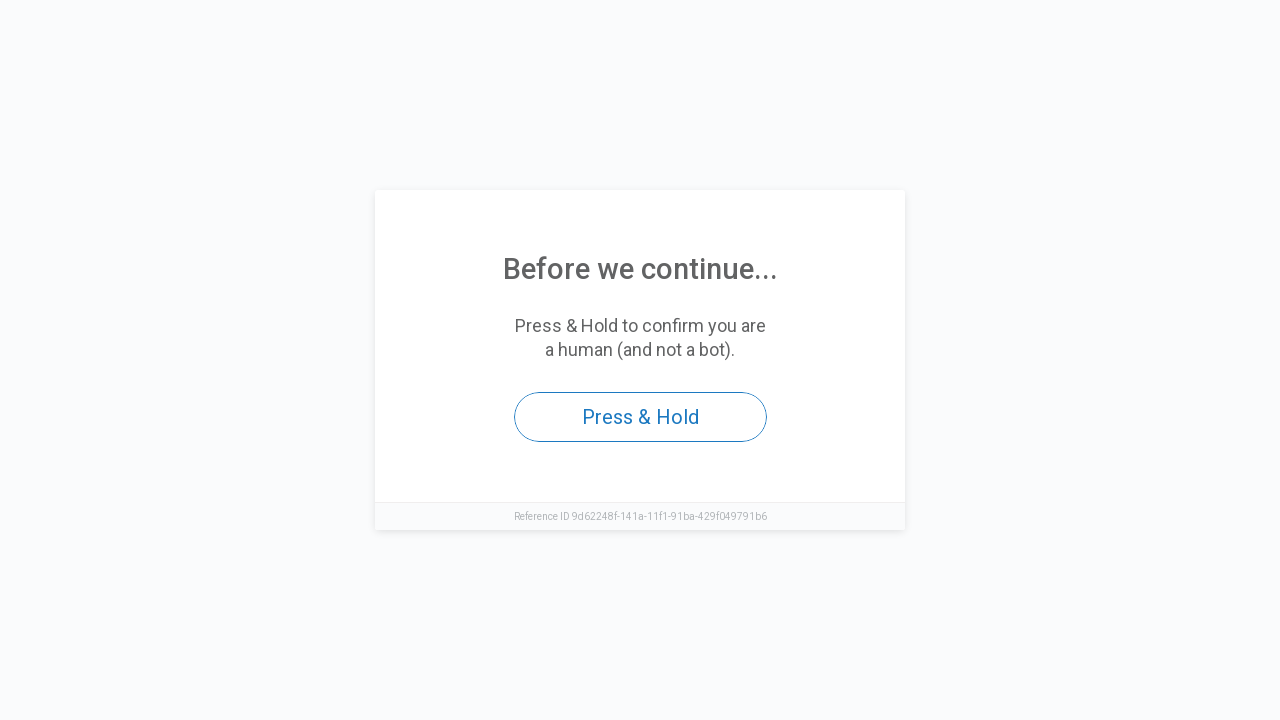

Set viewport size to 1920x1080 to maximize browser window
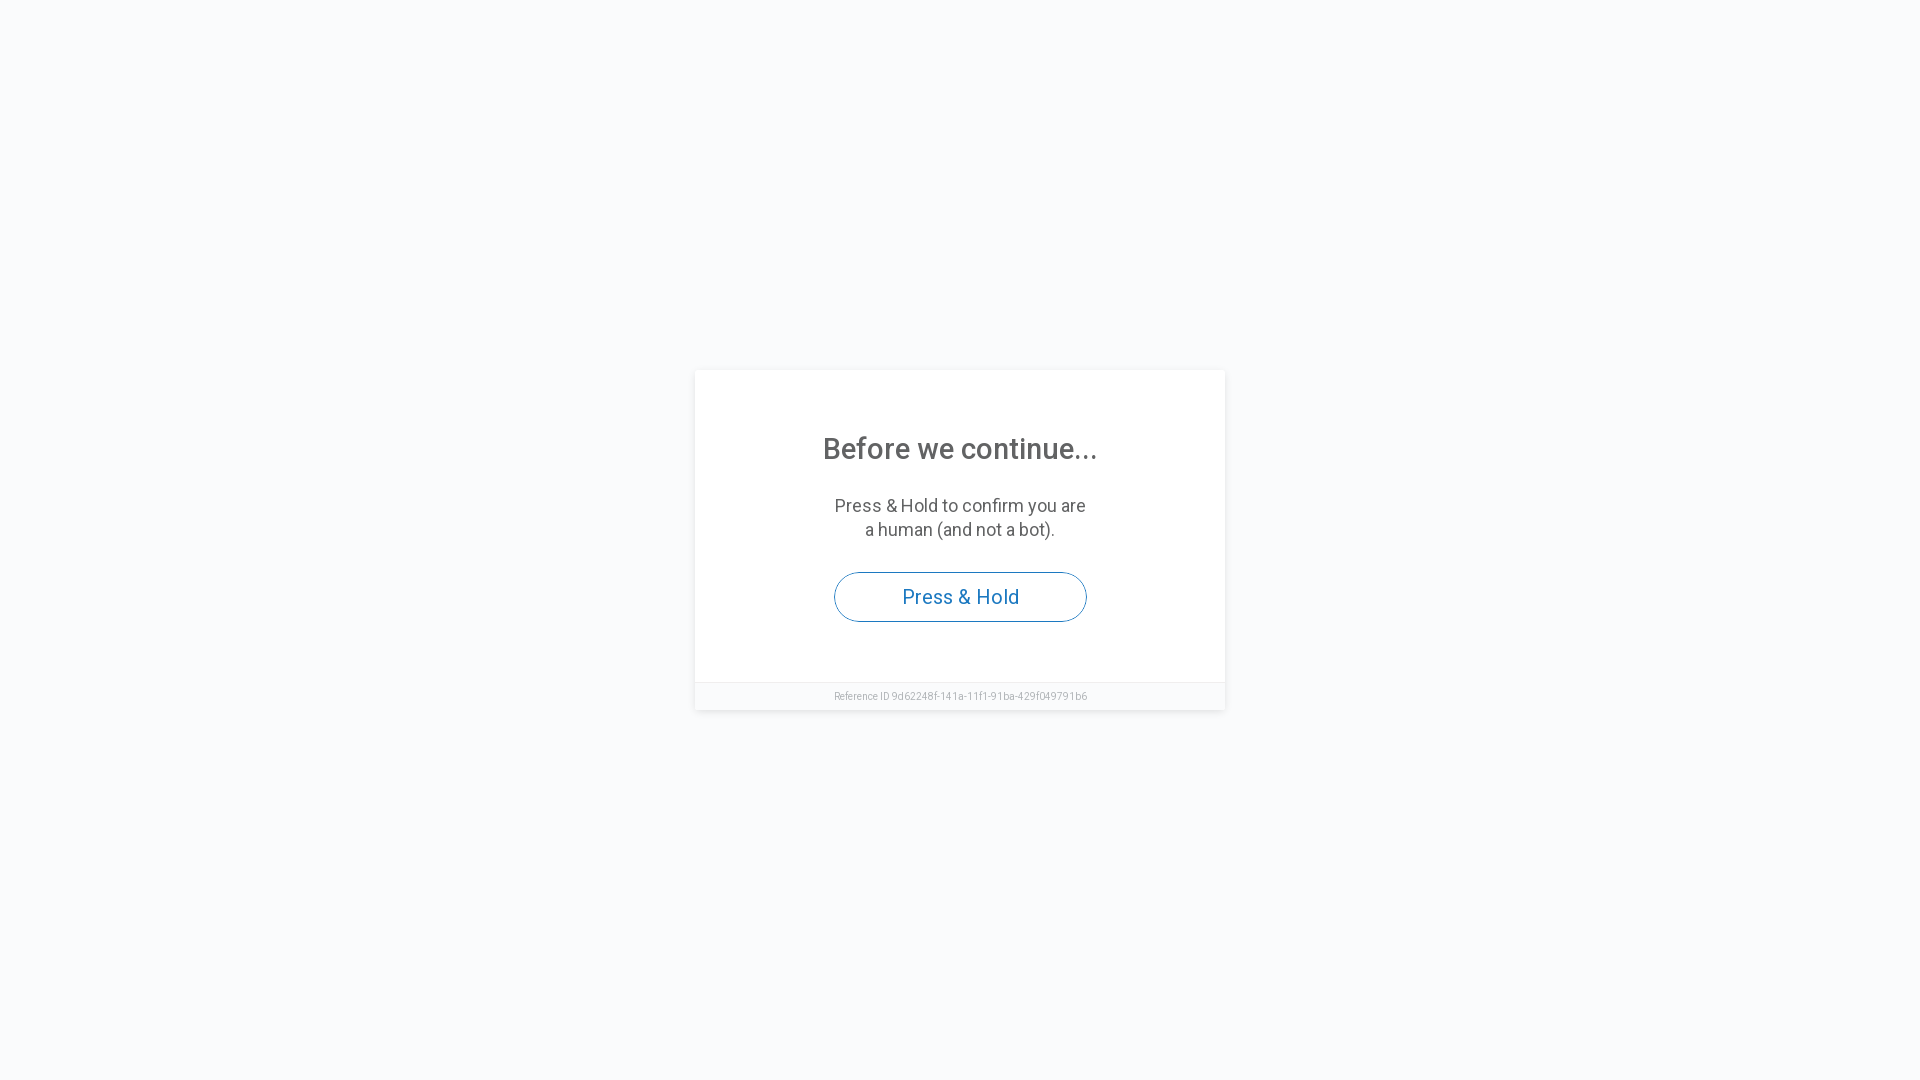

Wayfair website loaded successfully
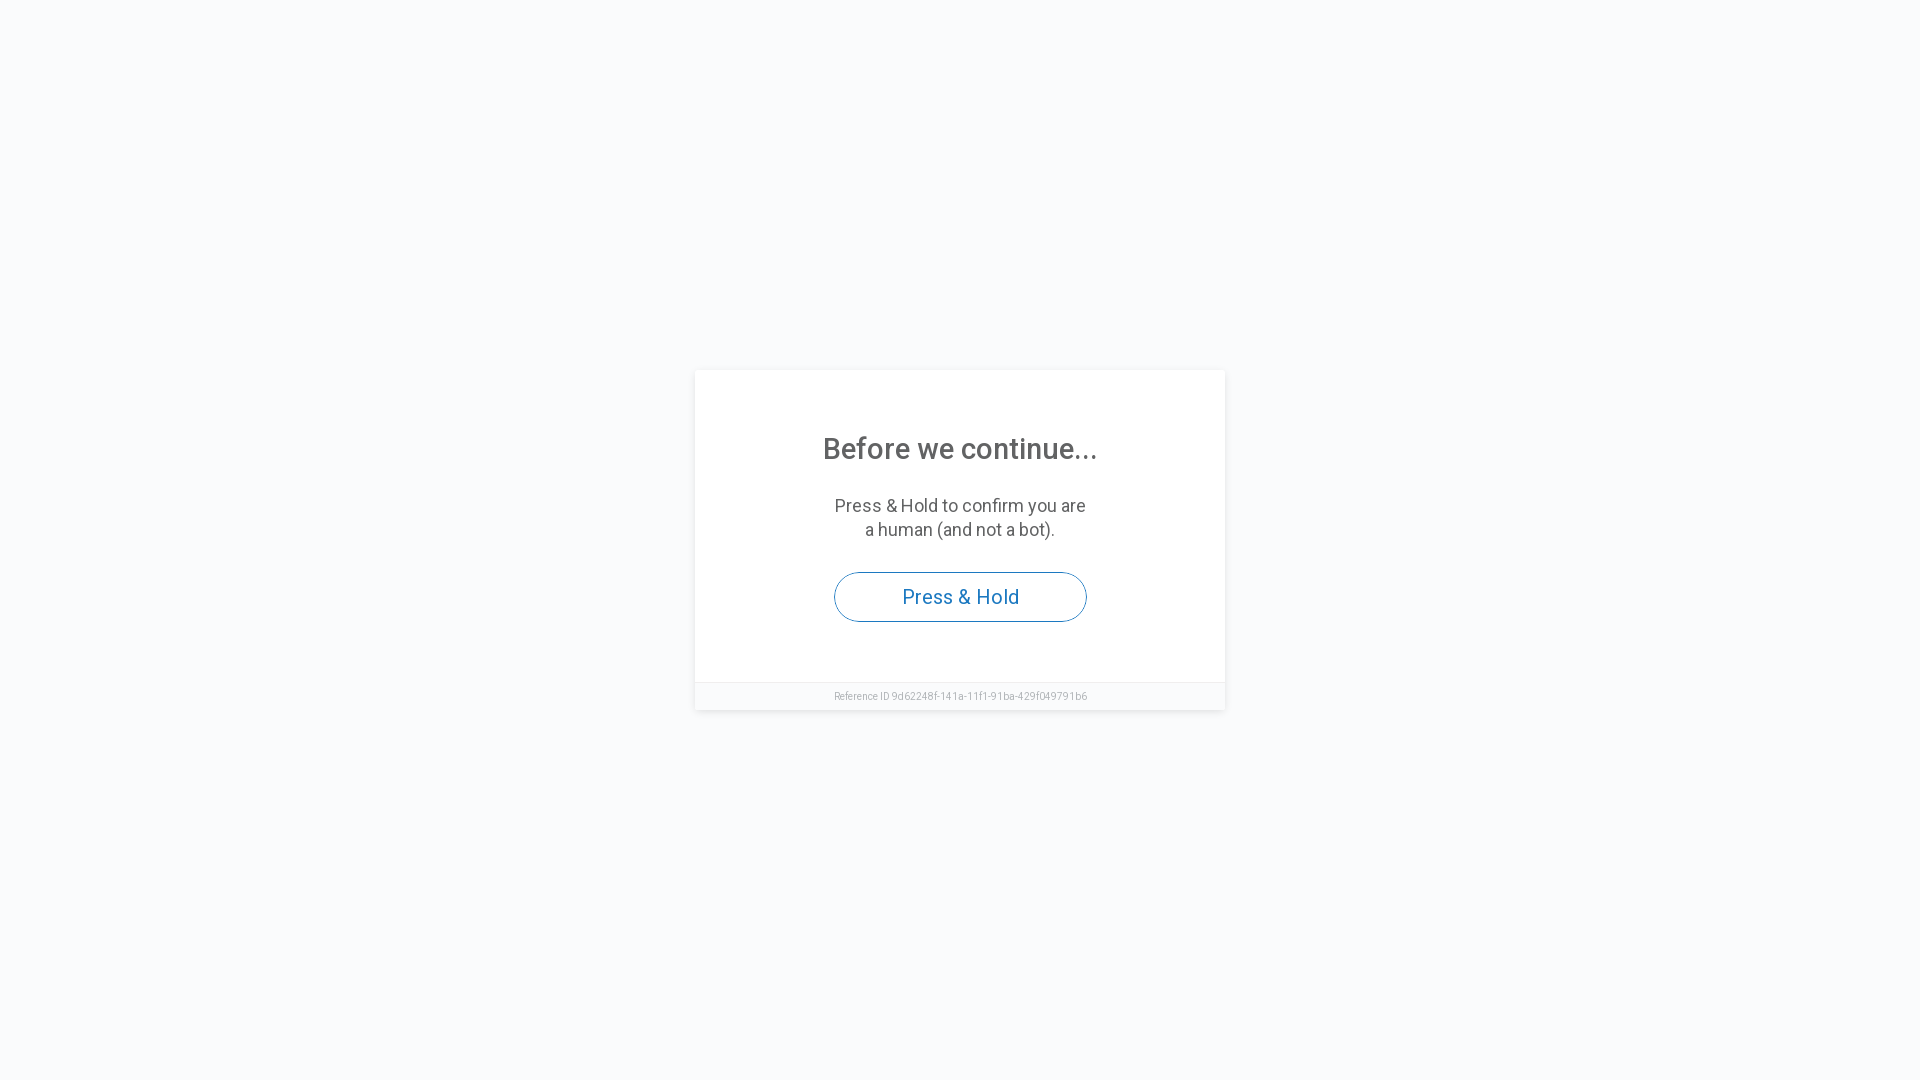

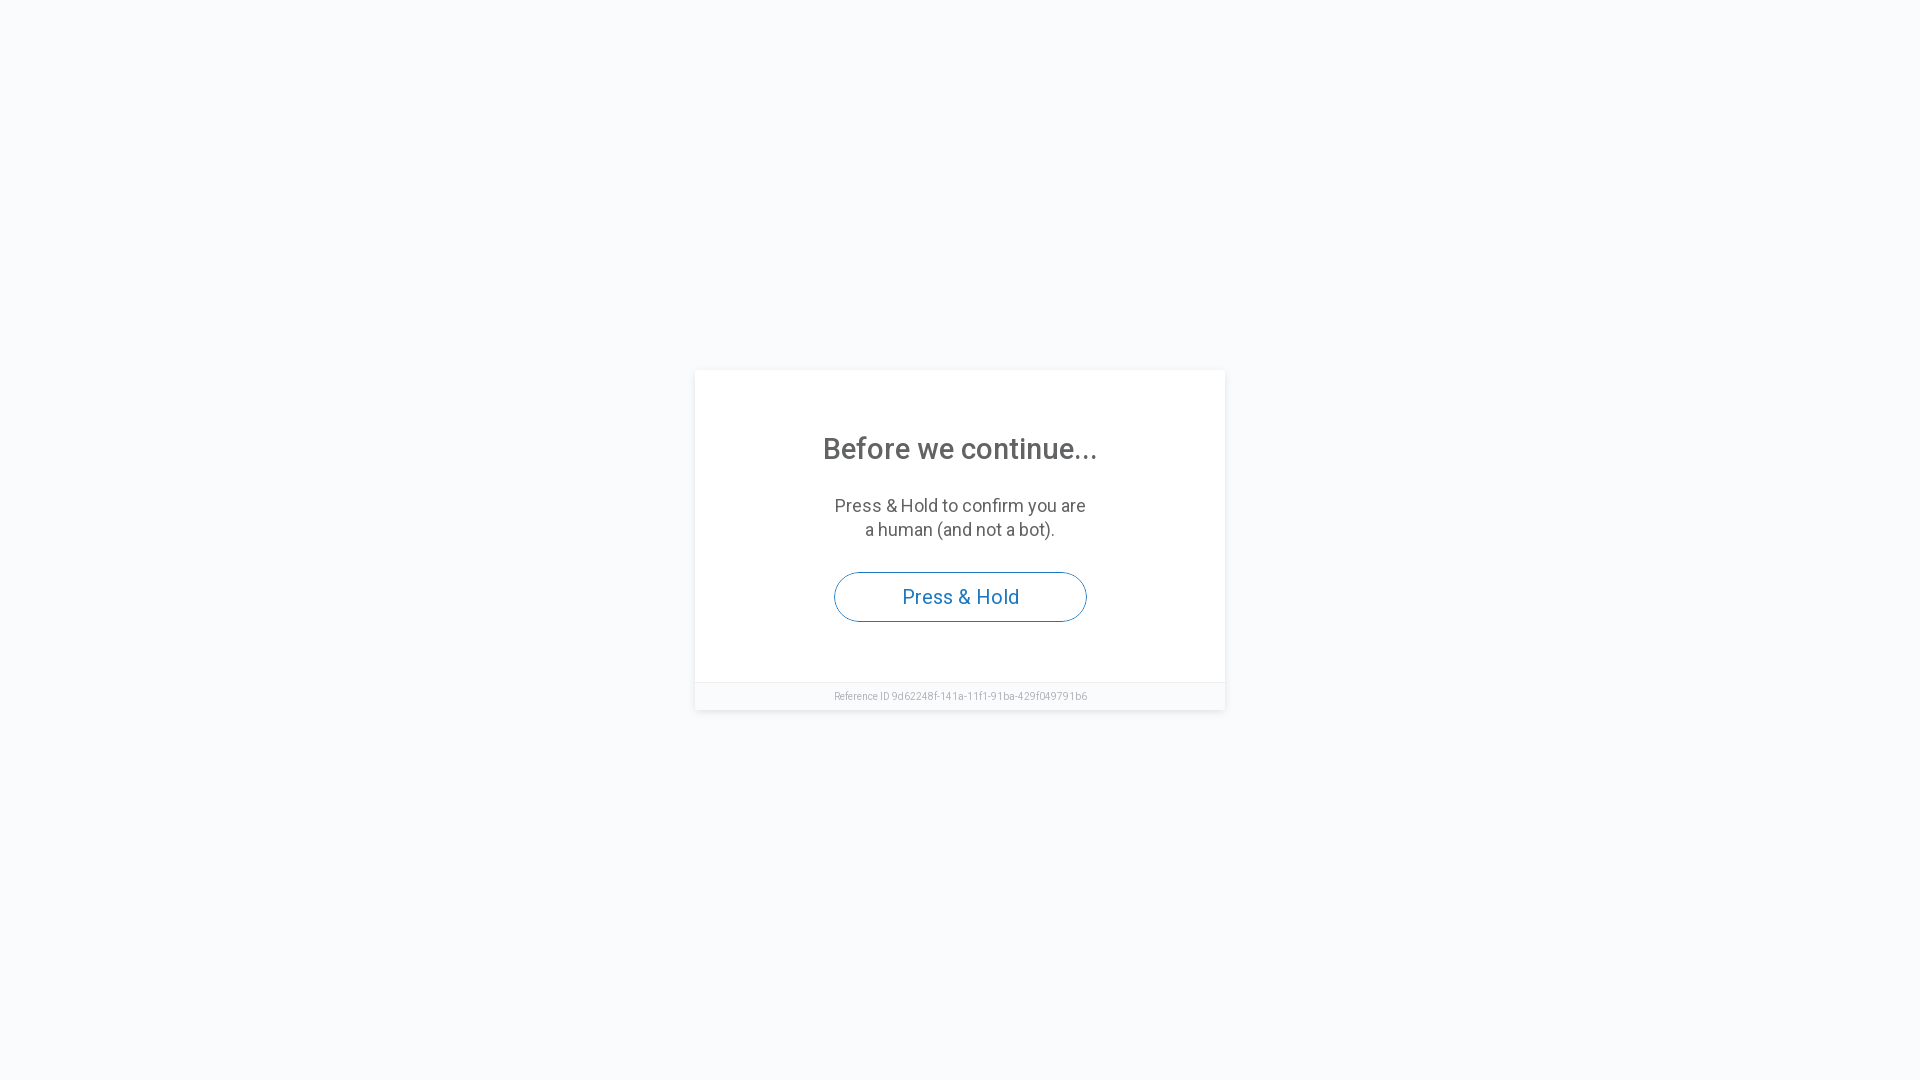